Tests XPath traversal techniques (sibling and parent navigation) by locating and reading text from buttons in the header section of the page

Starting URL: https://rahulshettyacademy.com/AutomationPractice/

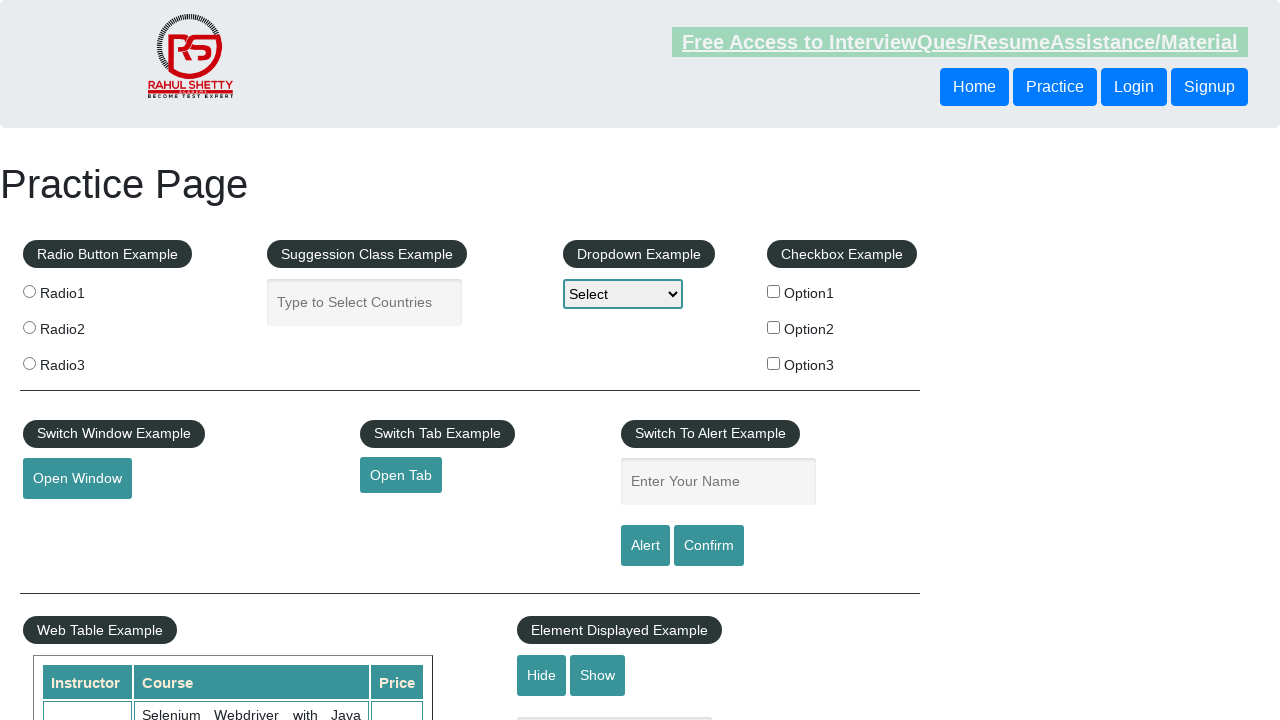

Waited for header buttons to be present
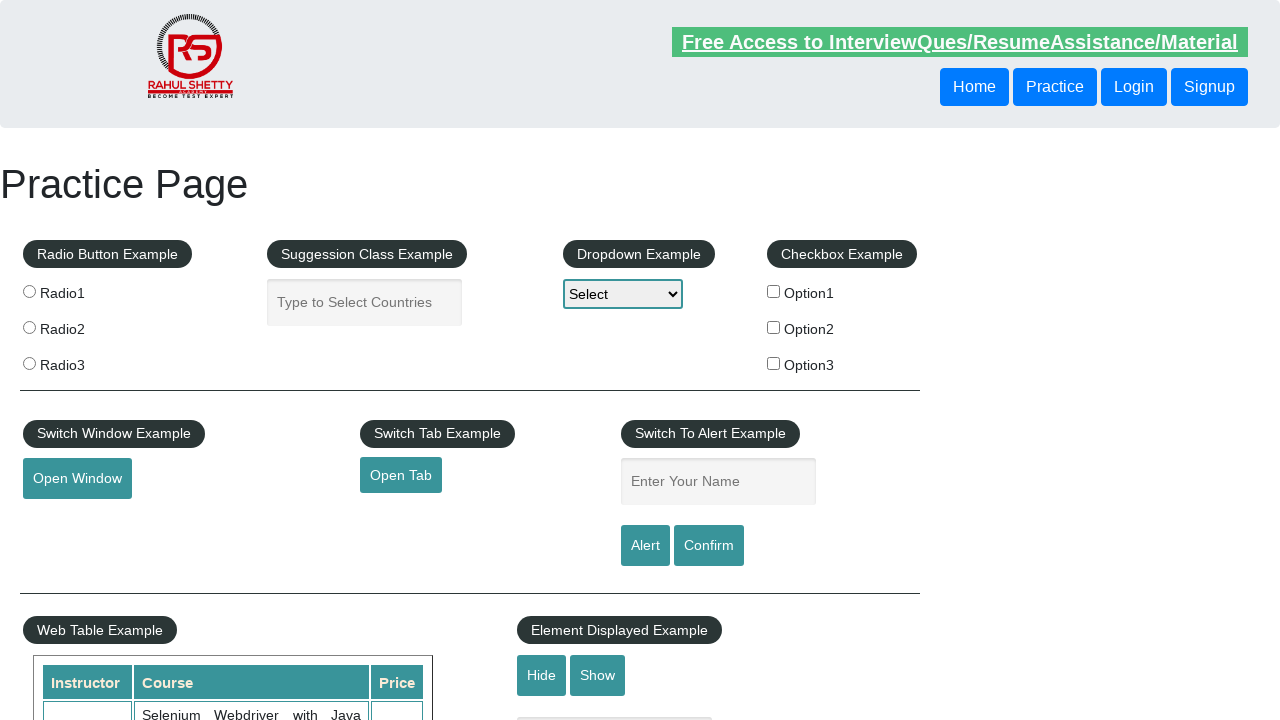

Located following-sibling button text: Login
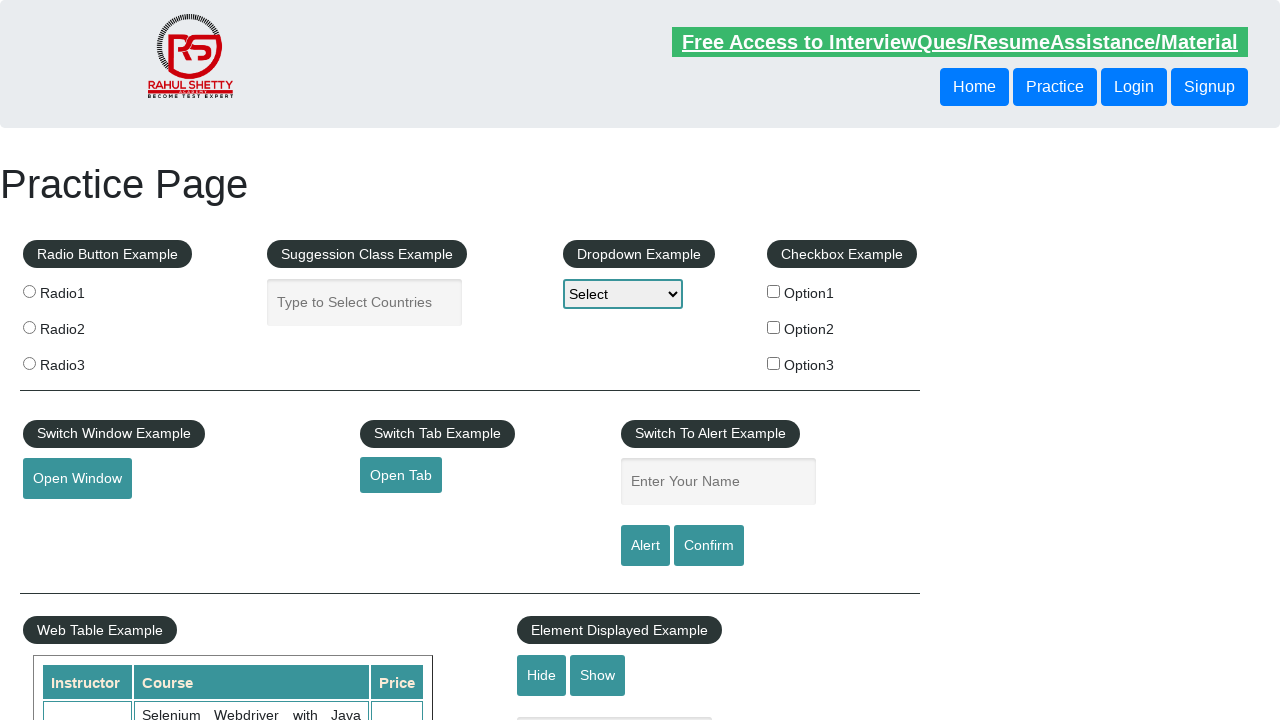

Located parent traversal button text: Login
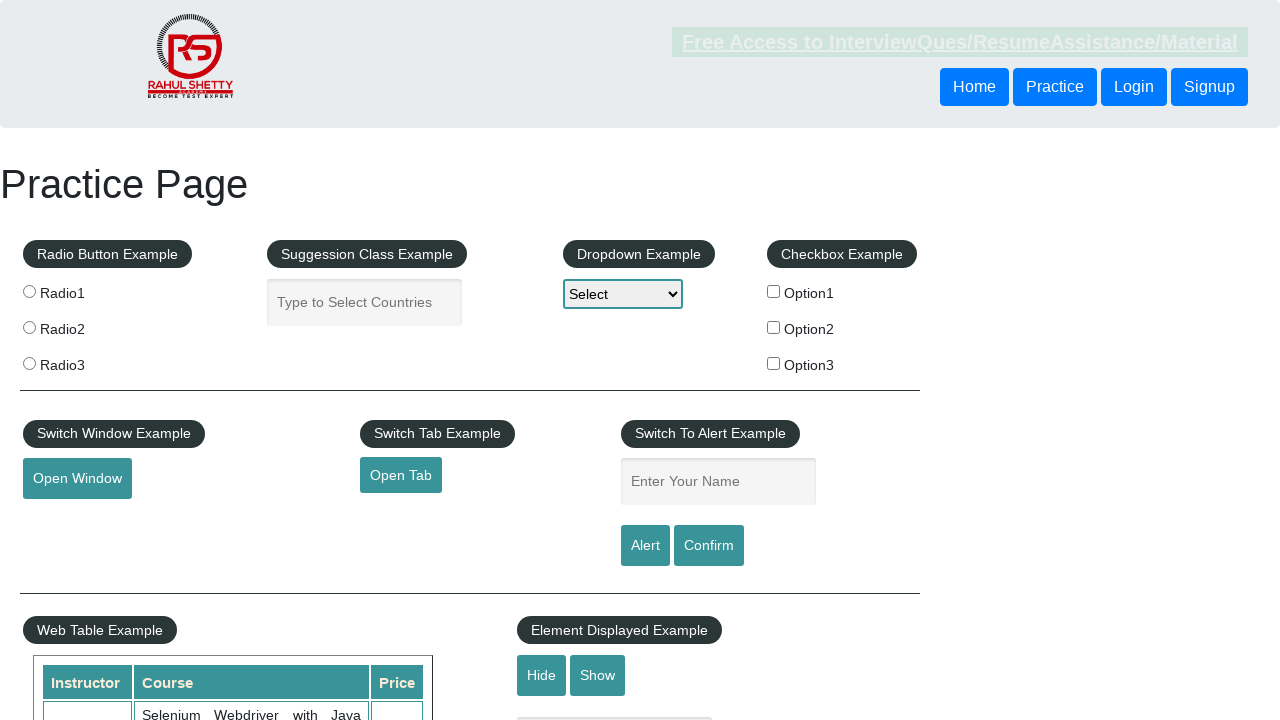

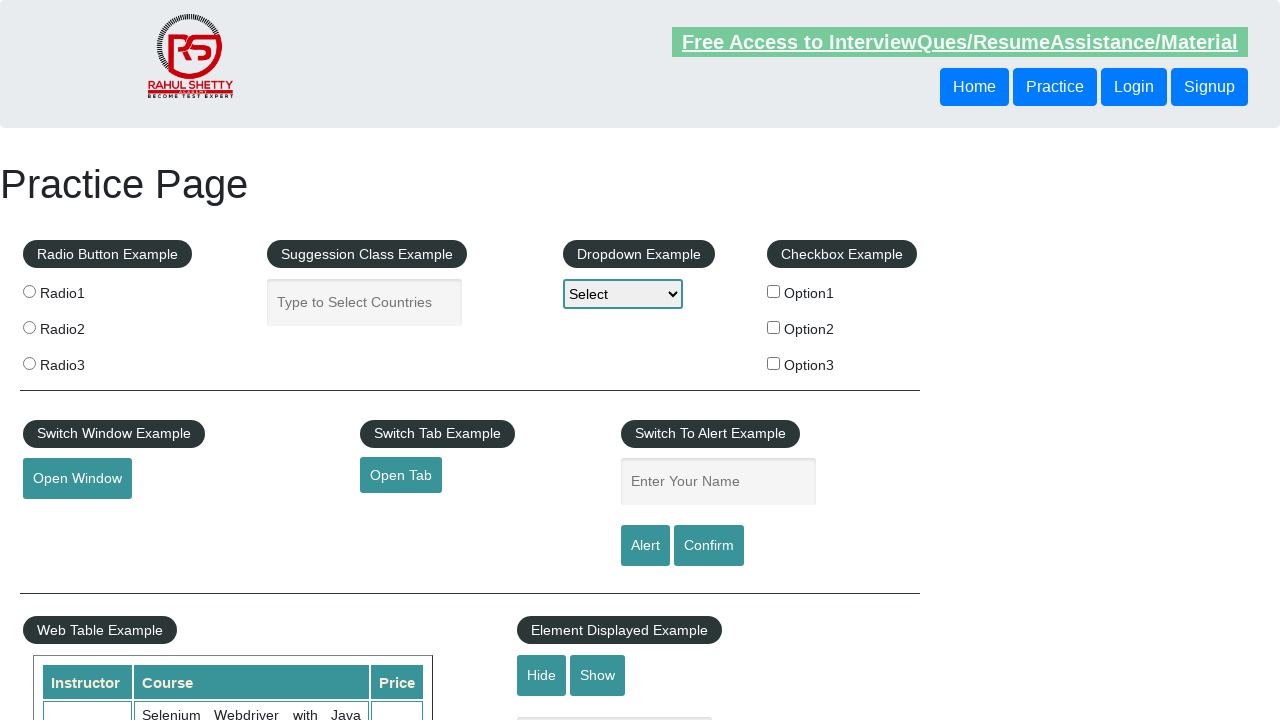